Tests drag and drop functionality by moving a ball element into two different dropzones and verifying successful drops

Starting URL: https://training-support.net/webelements/drag-drop

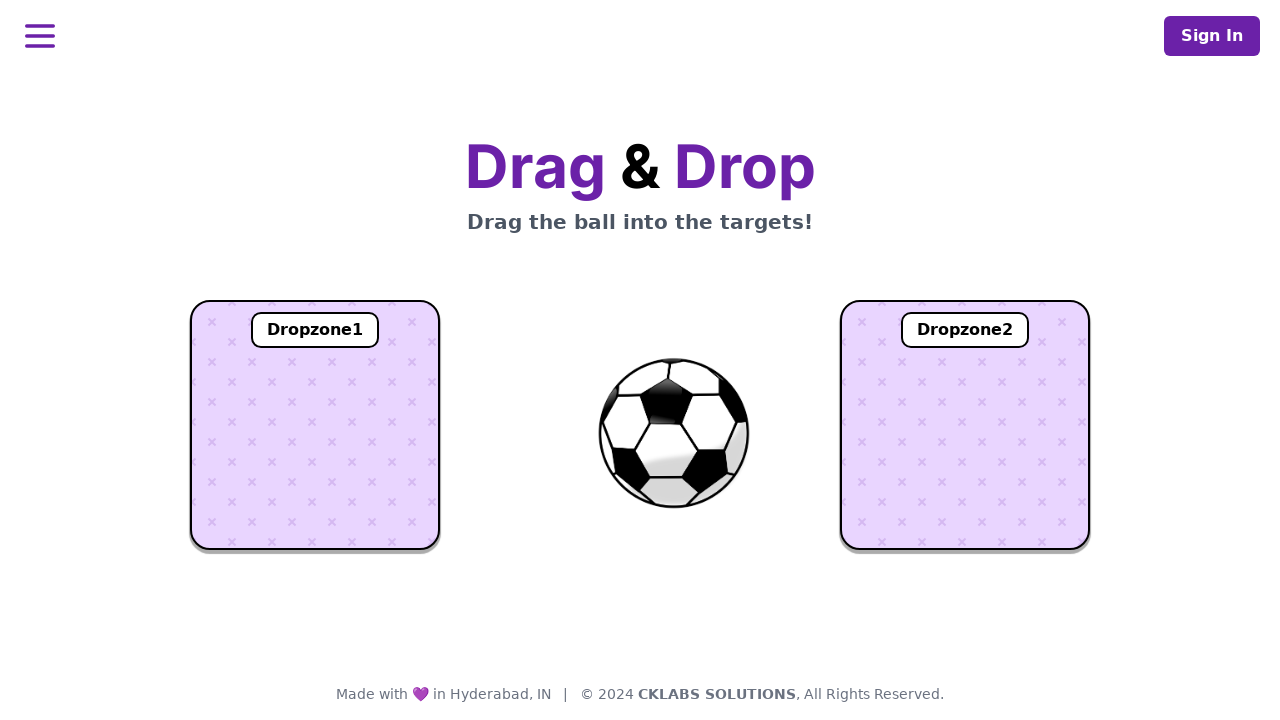

Located ball element
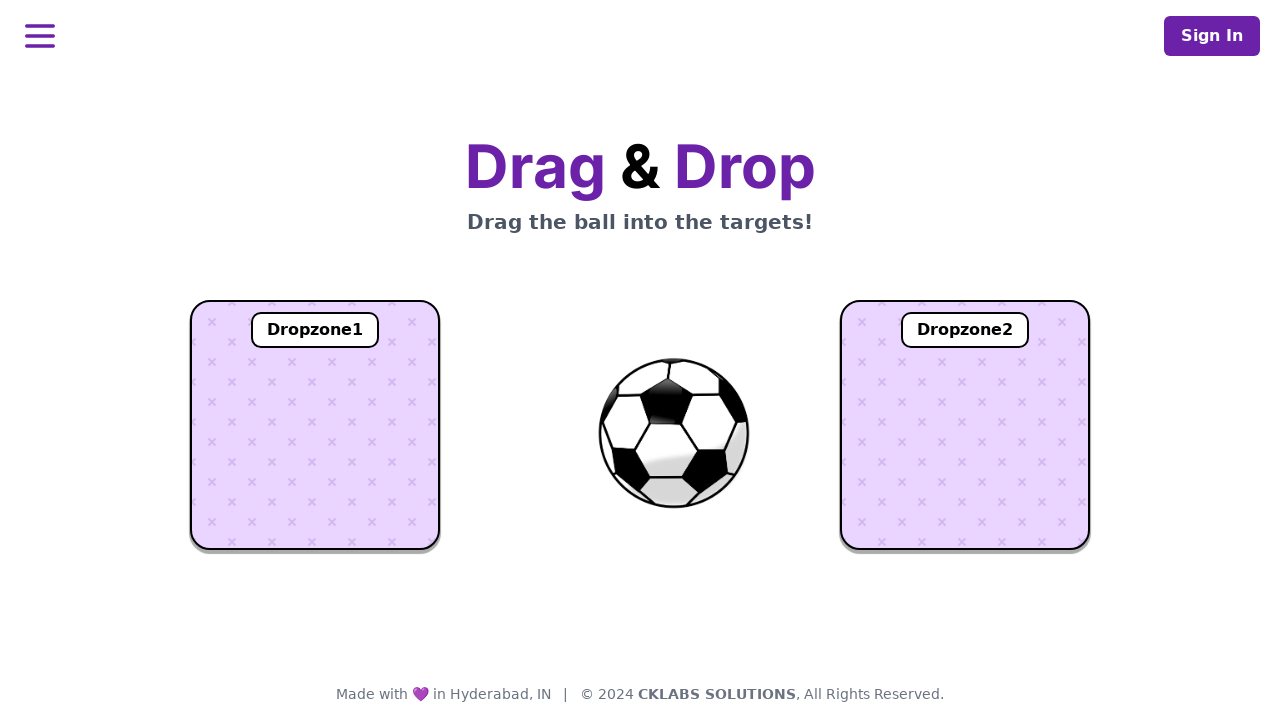

Located dropzone 1 element
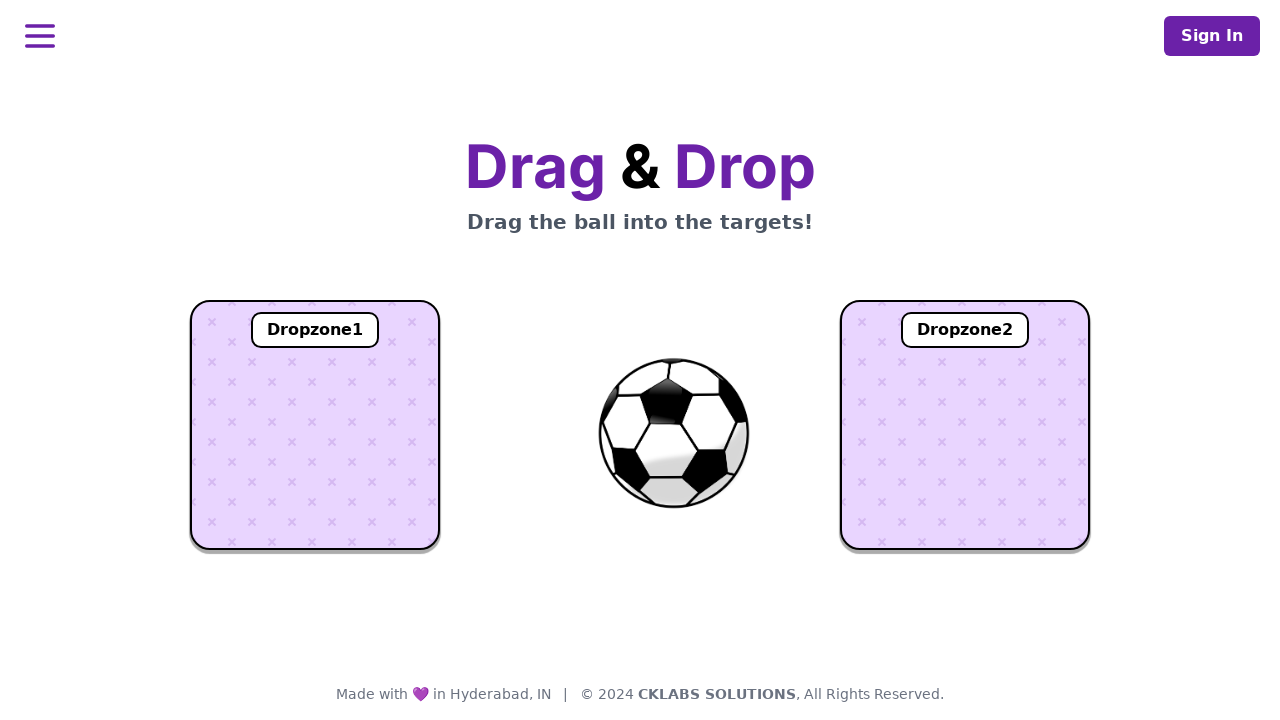

Located dropzone 2 element
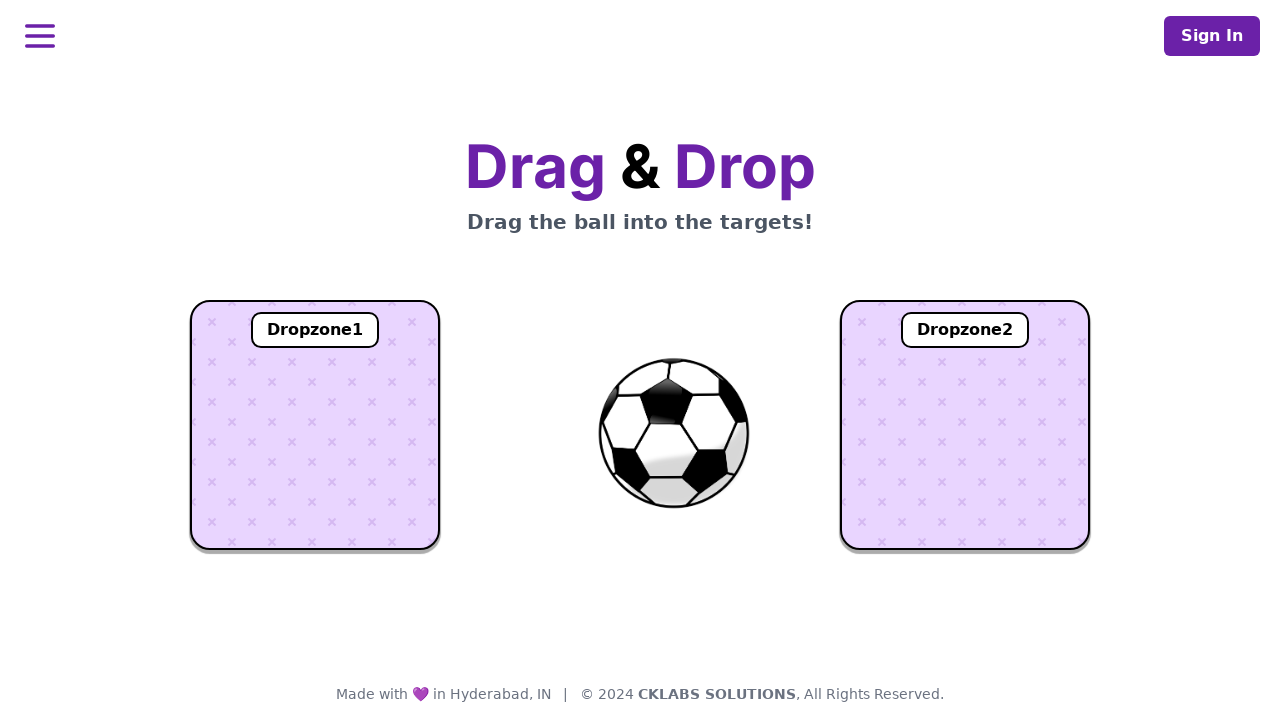

Dragged ball to dropzone 1 at (315, 425)
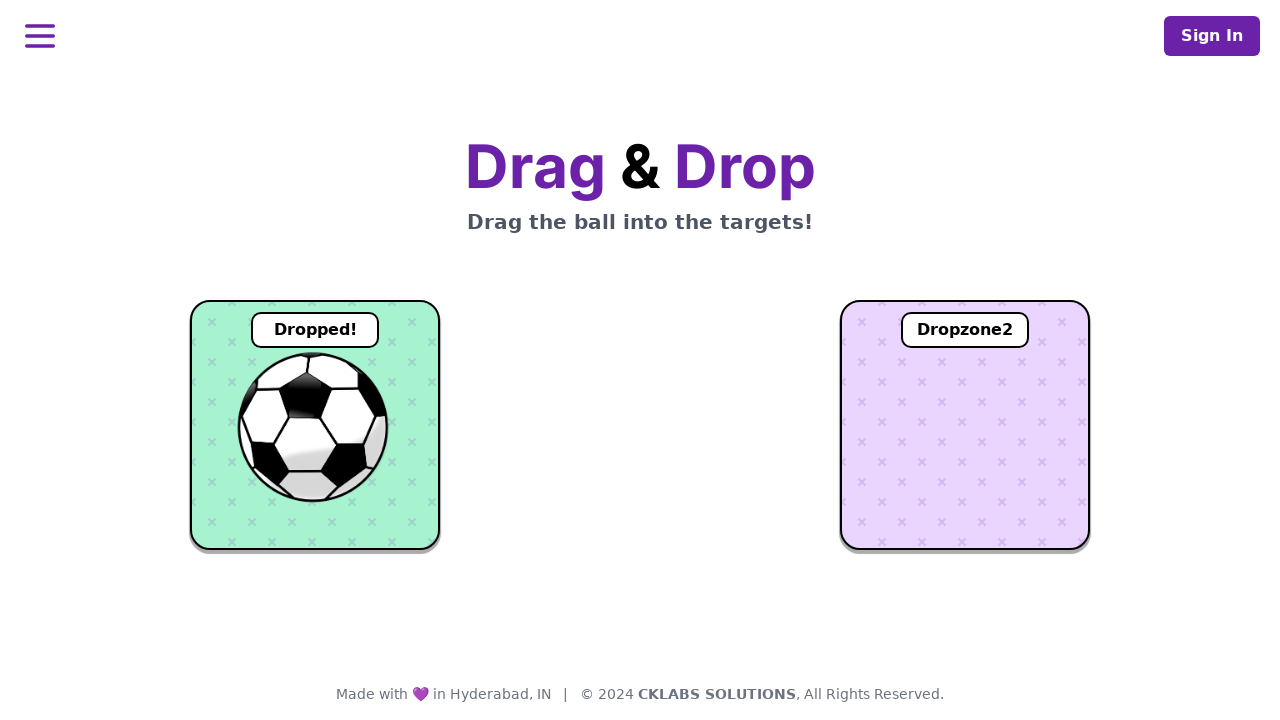

Waited 1 second for drop to register
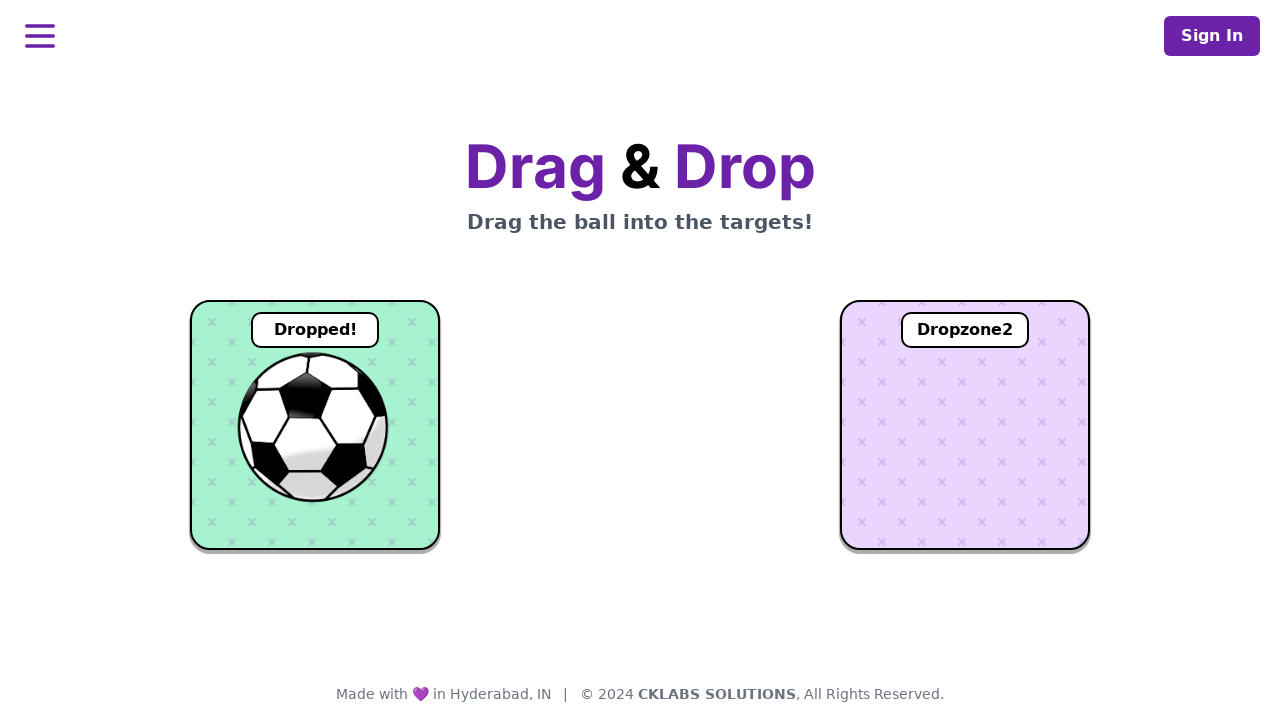

Retrieved dropzone 1 text content: 'Dropped!'
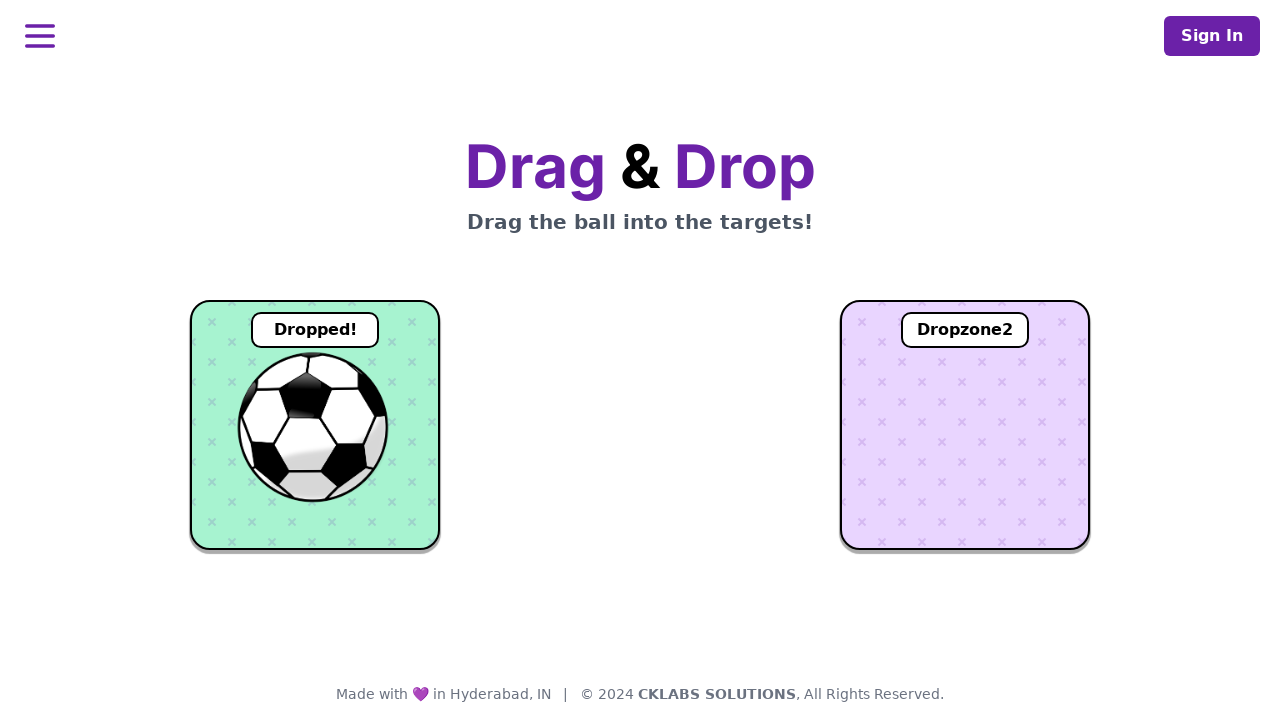

Verified ball was successfully dropped in dropzone 1
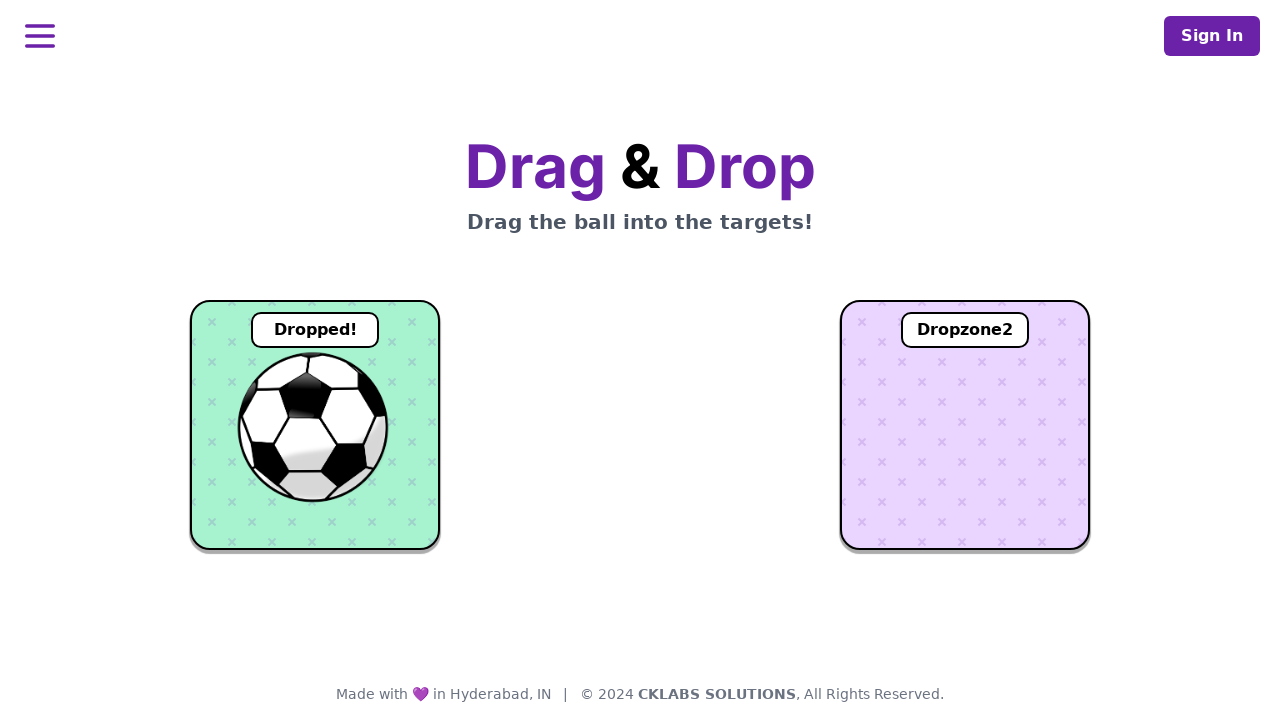

Dragged ball to dropzone 2 at (965, 425)
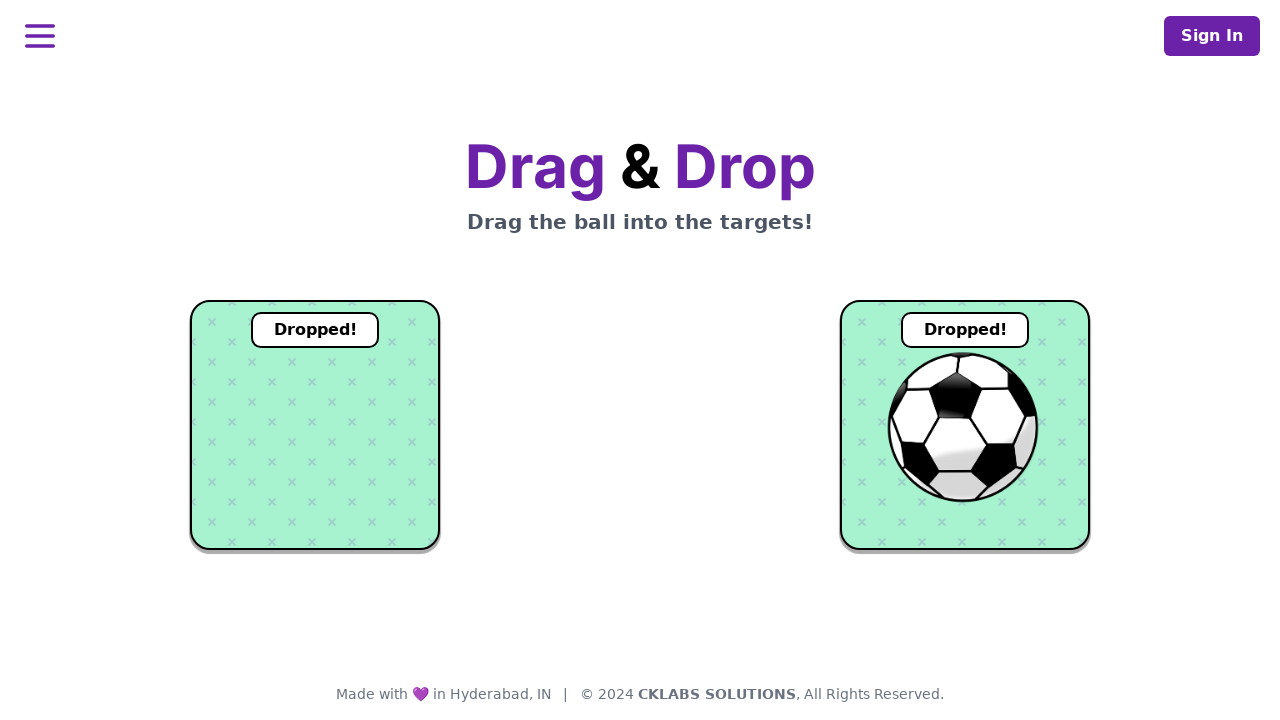

Waited 1 second for drop to register
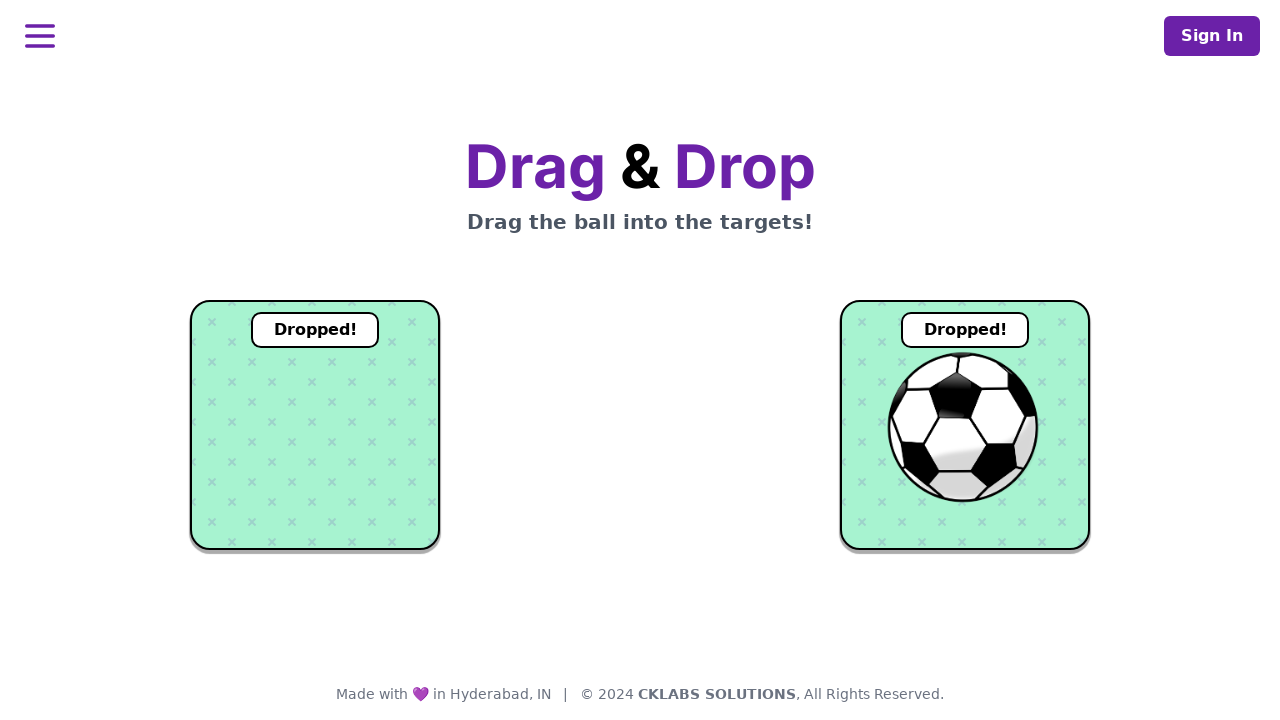

Retrieved dropzone 2 text content: 'Dropped!'
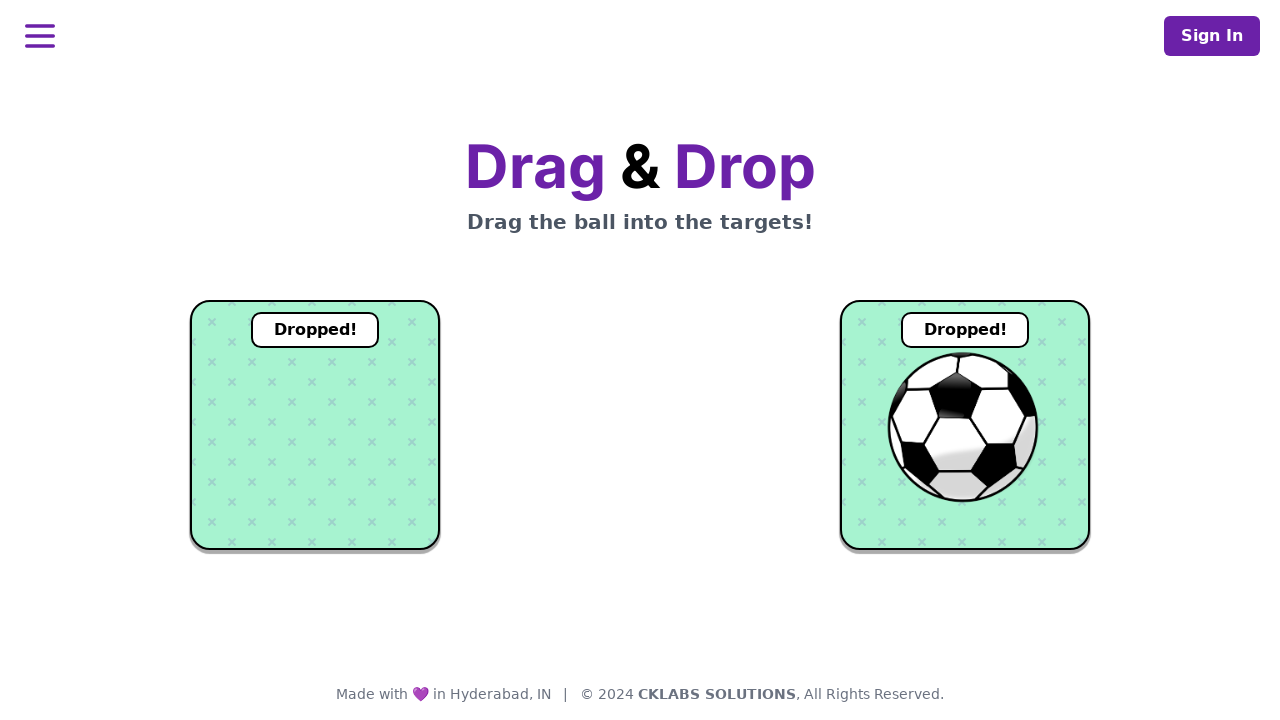

Verified ball was successfully dropped in dropzone 2
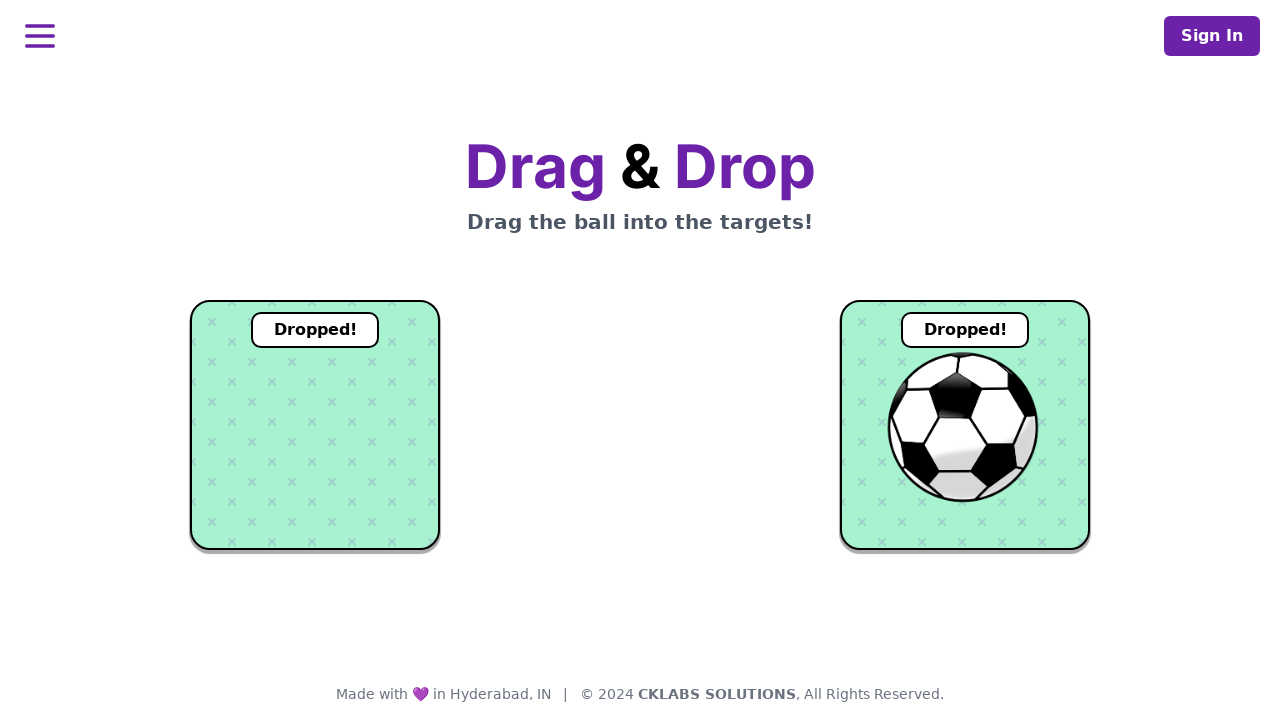

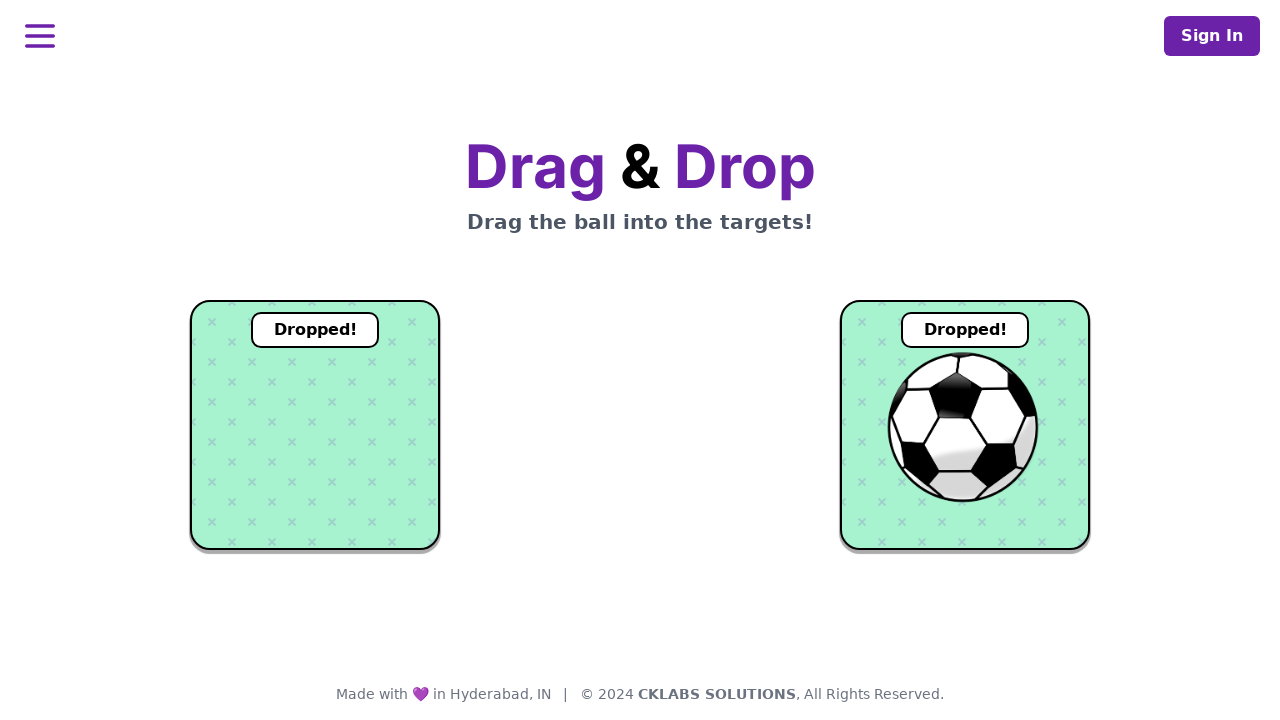